Tests paginated table navigation by iterating through pages using the "next" button until finding a specific row containing target text ("Archy J").

Starting URL: http://syntaxprojects.com/table-pagination-demo.php

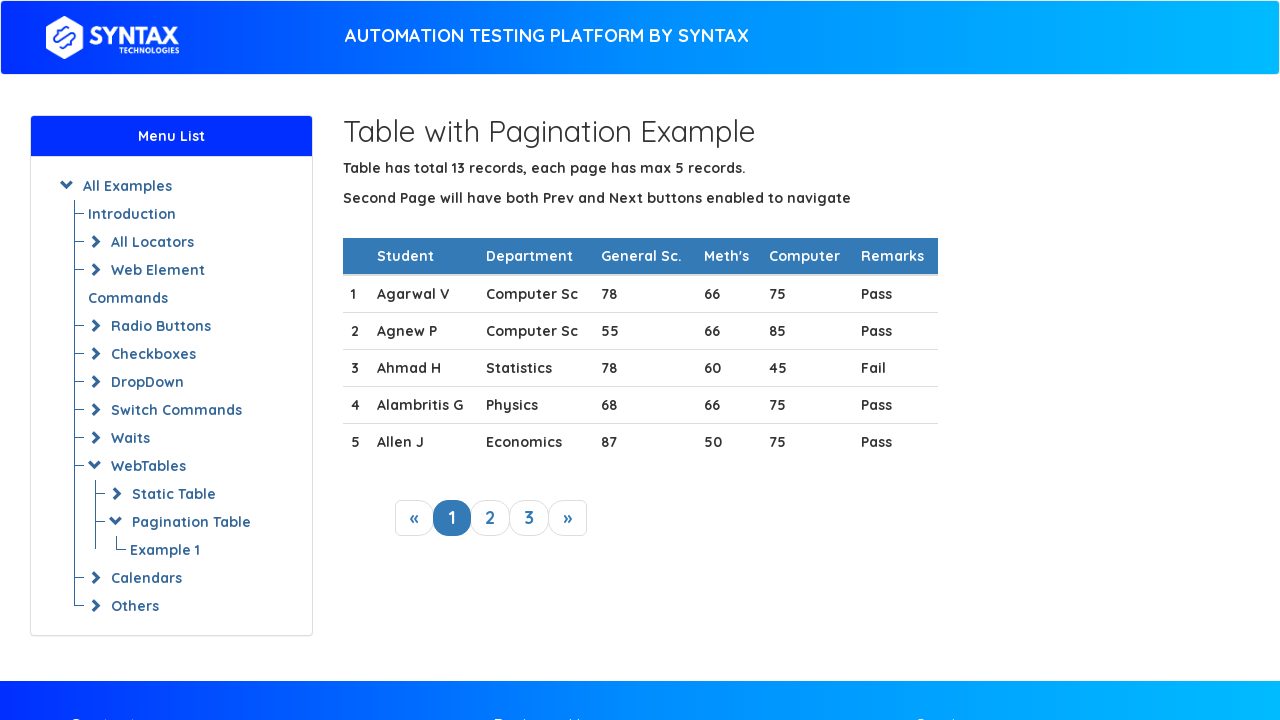

Waited for paginated table to load
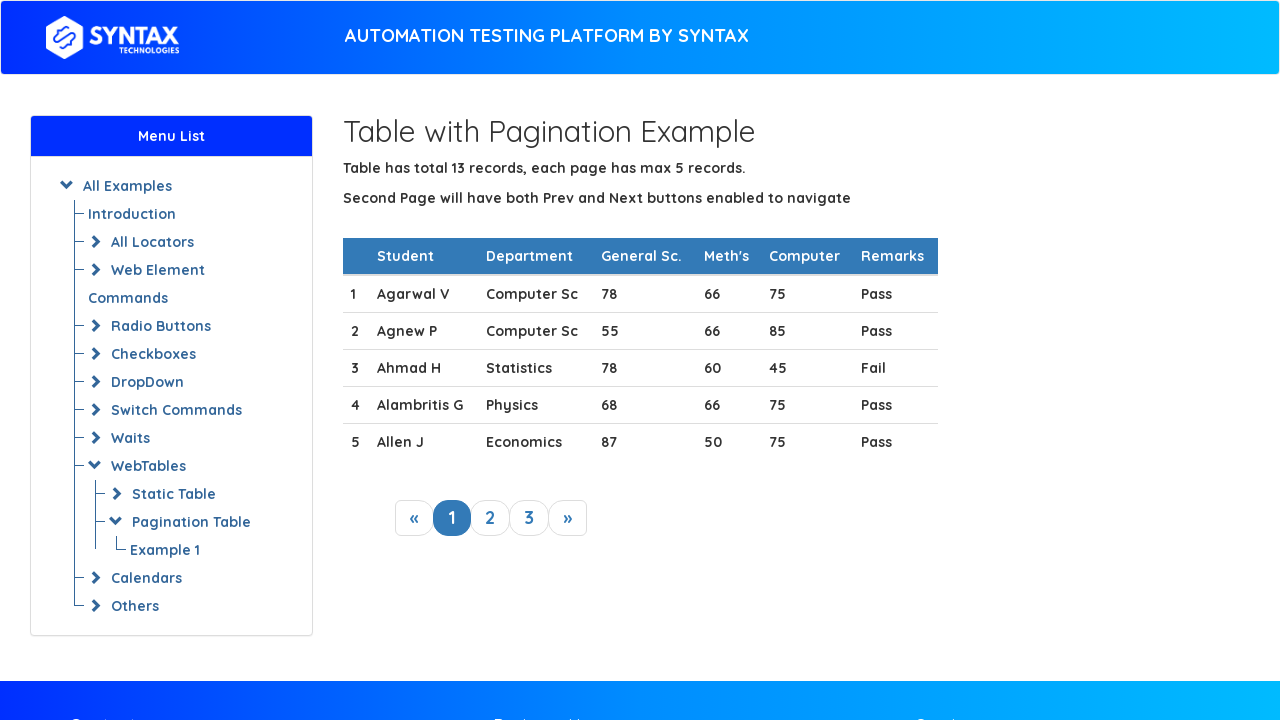

Retrieved 5 rows from current page
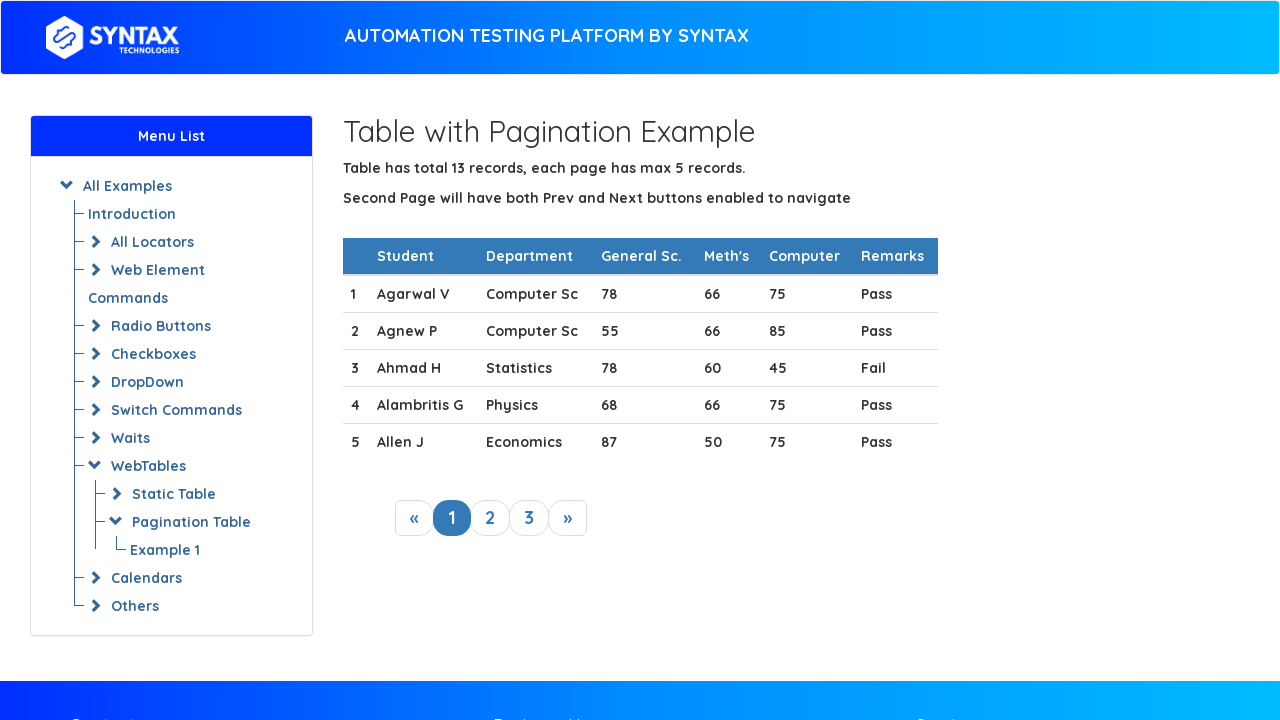

Checked row 1 for target text 'Archy J'
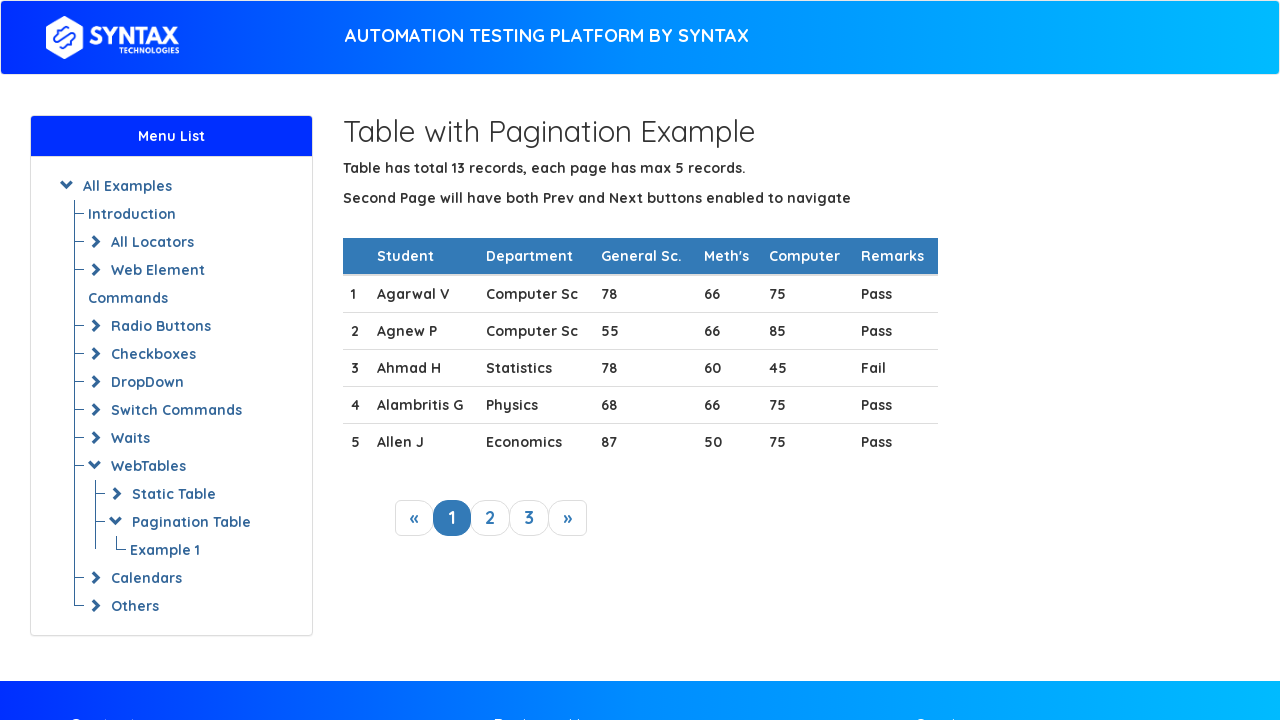

Checked row 2 for target text 'Archy J'
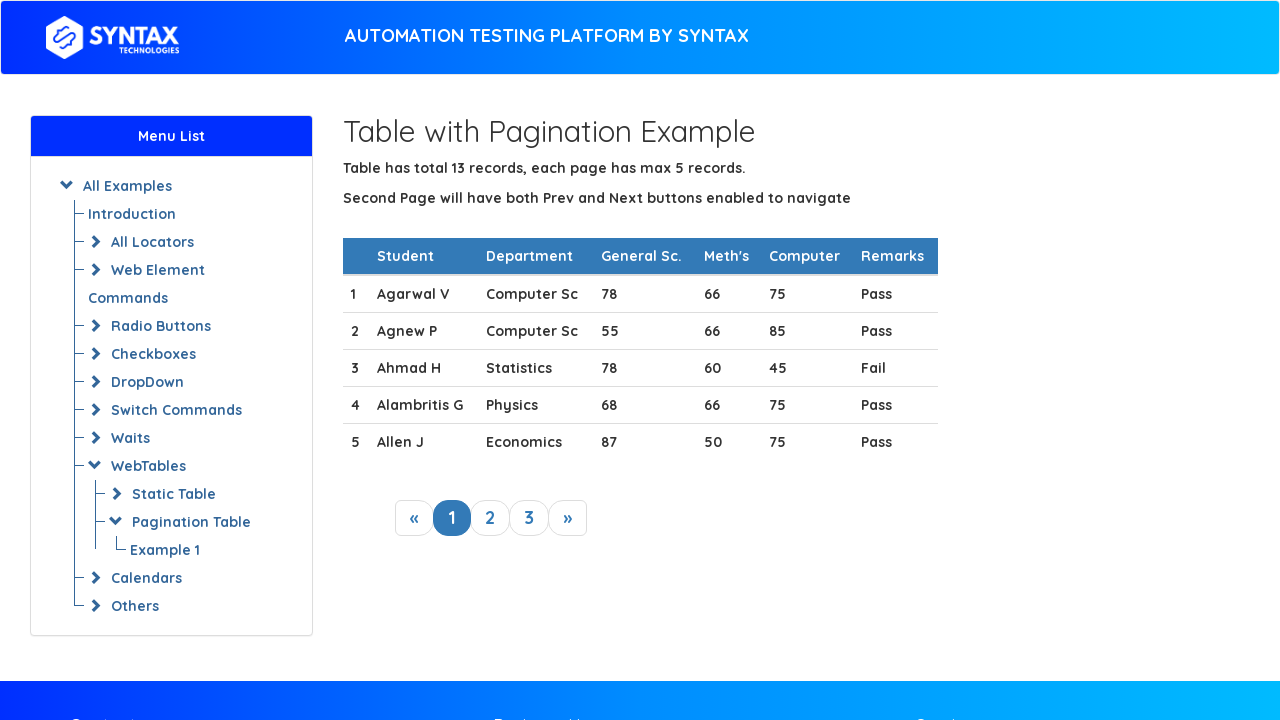

Checked row 3 for target text 'Archy J'
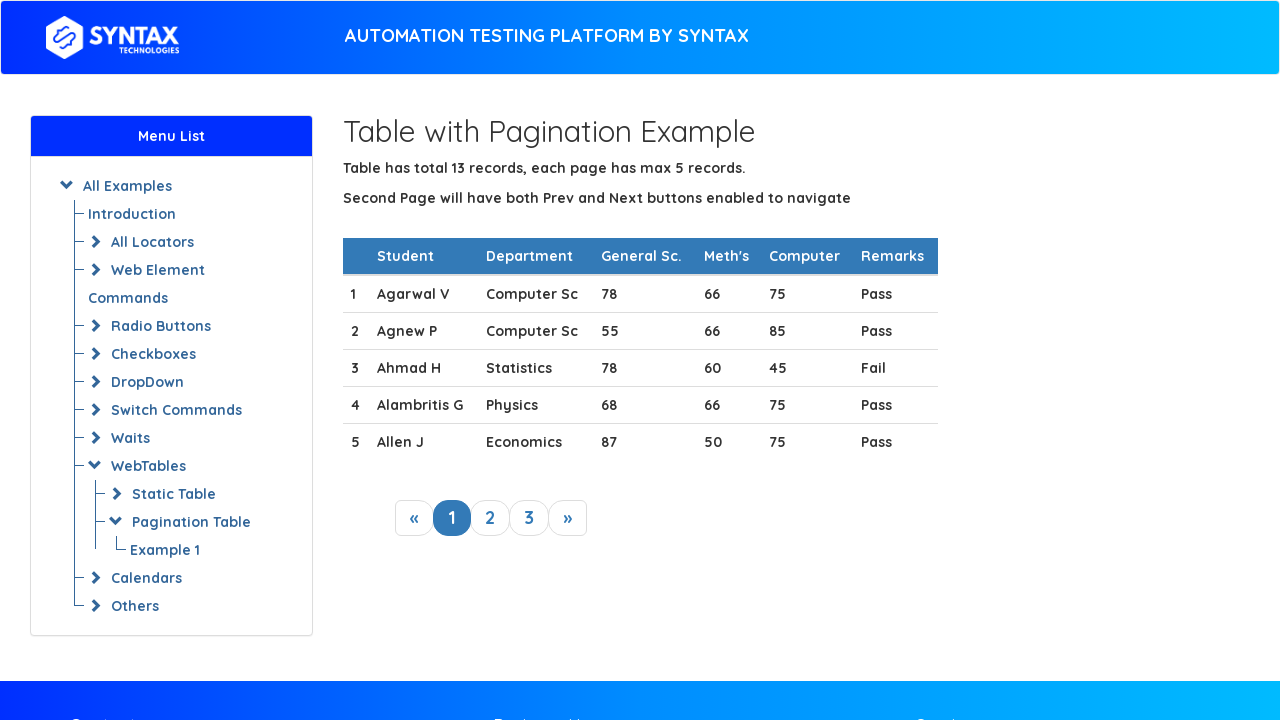

Checked row 4 for target text 'Archy J'
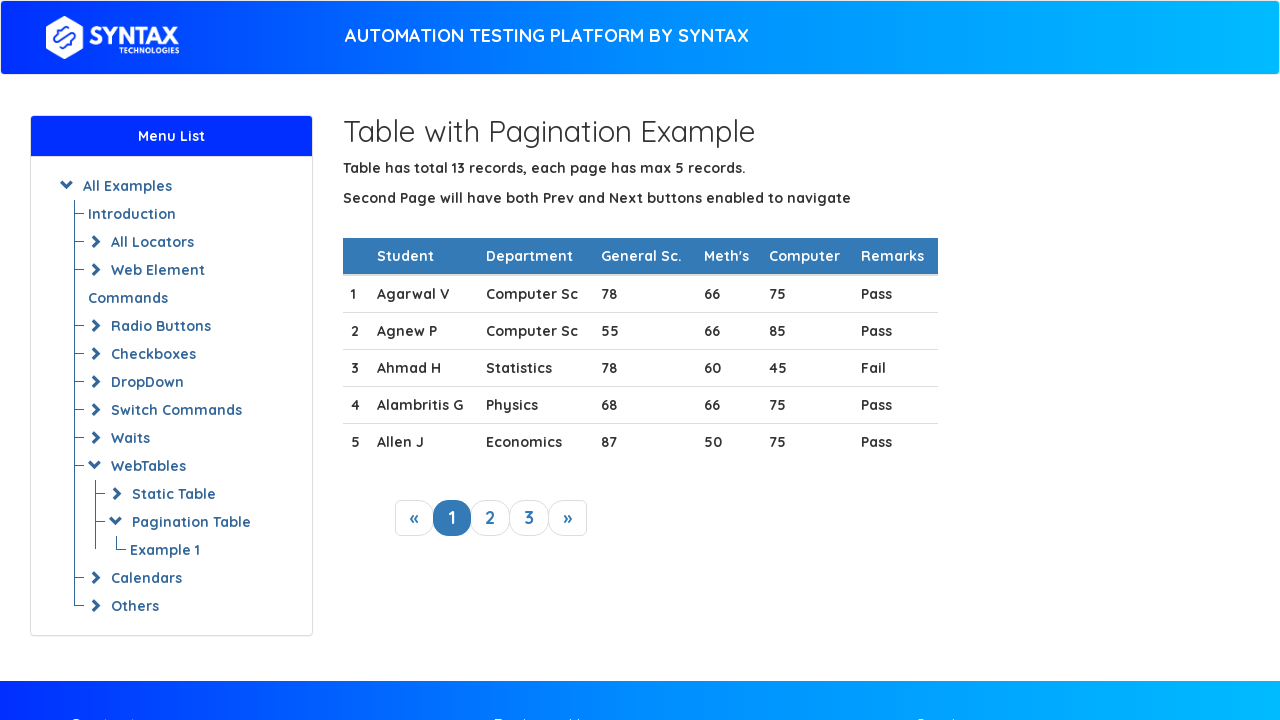

Checked row 5 for target text 'Archy J'
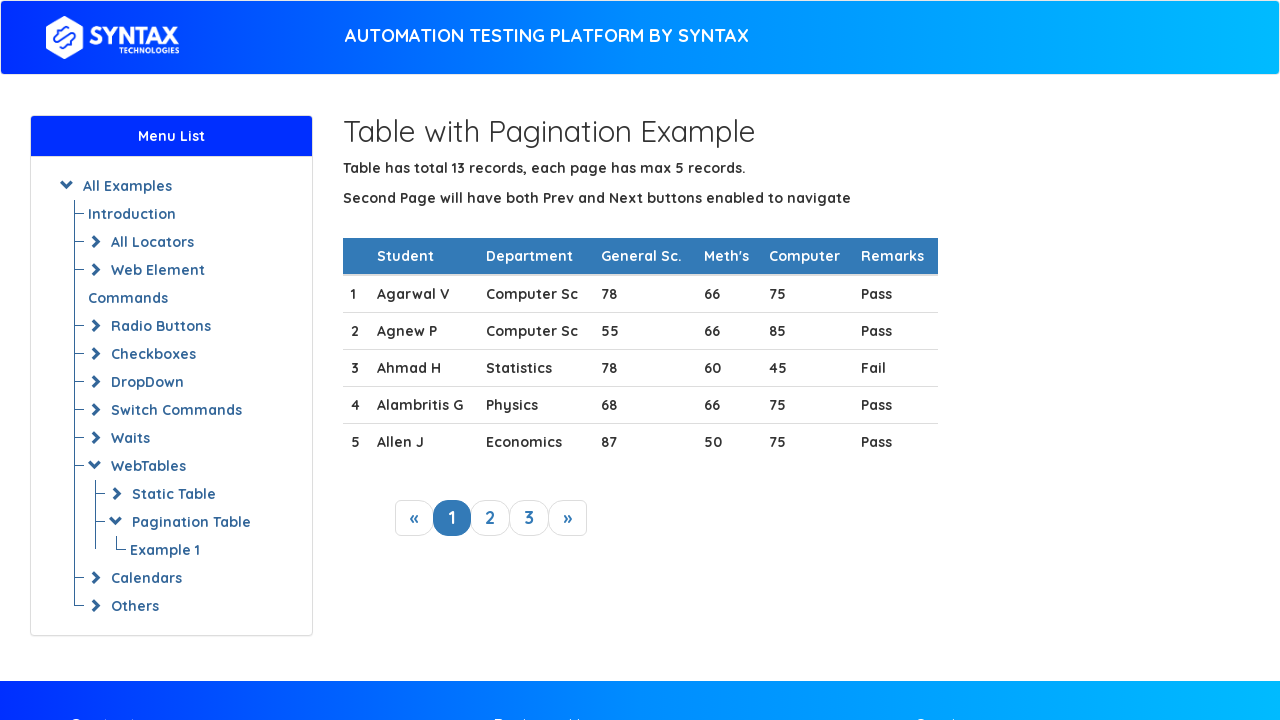

Clicked 'next' button to navigate to next page at (568, 518) on a.next_link
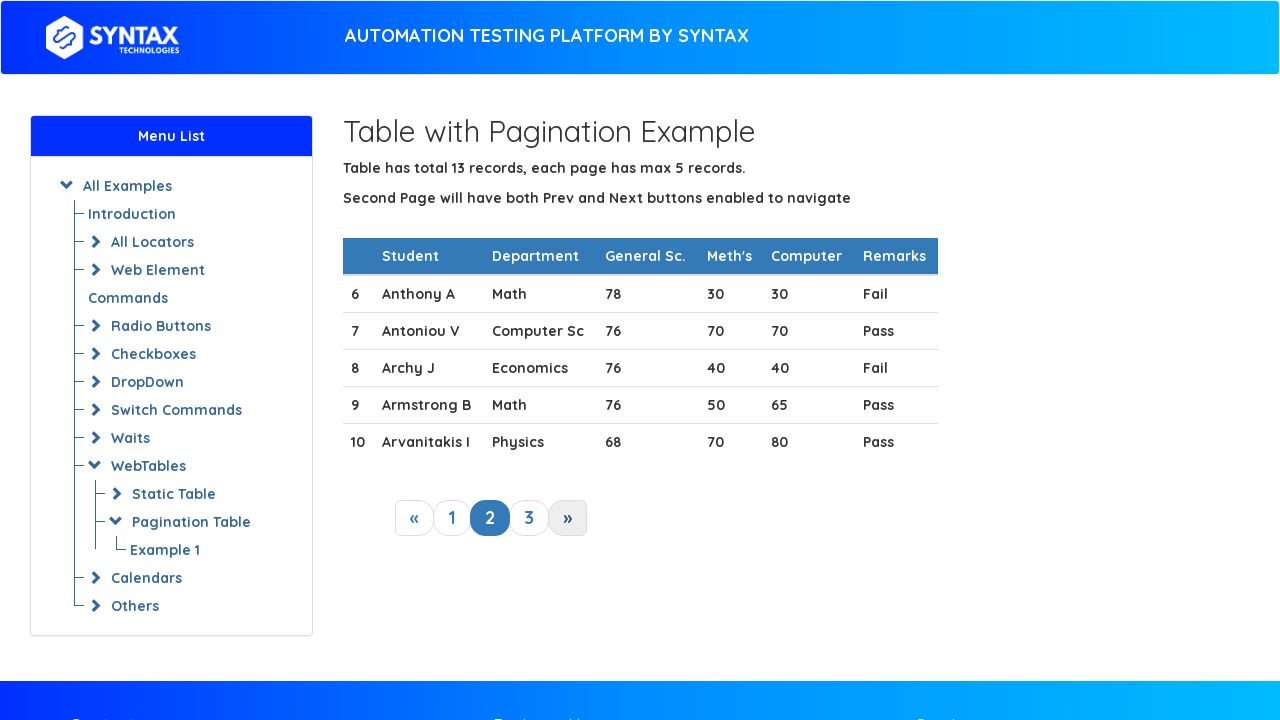

Waited 500ms for table to update with next page data
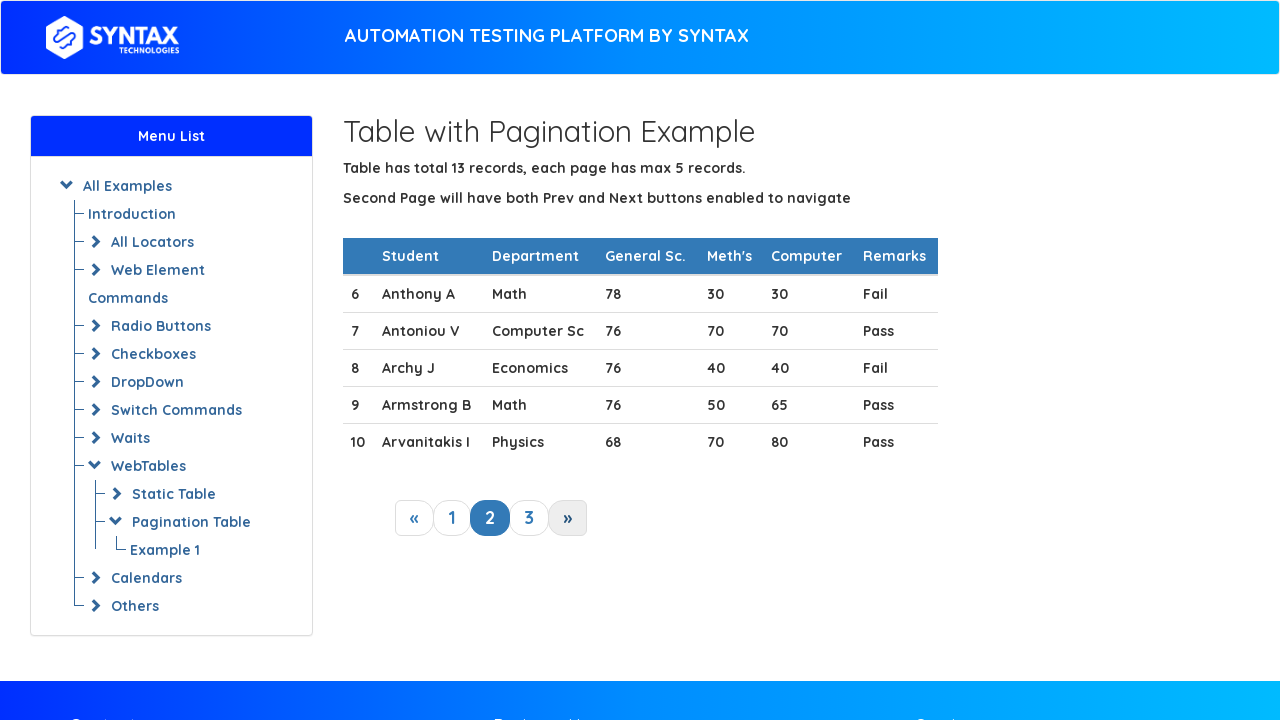

Retrieved 5 rows from current page
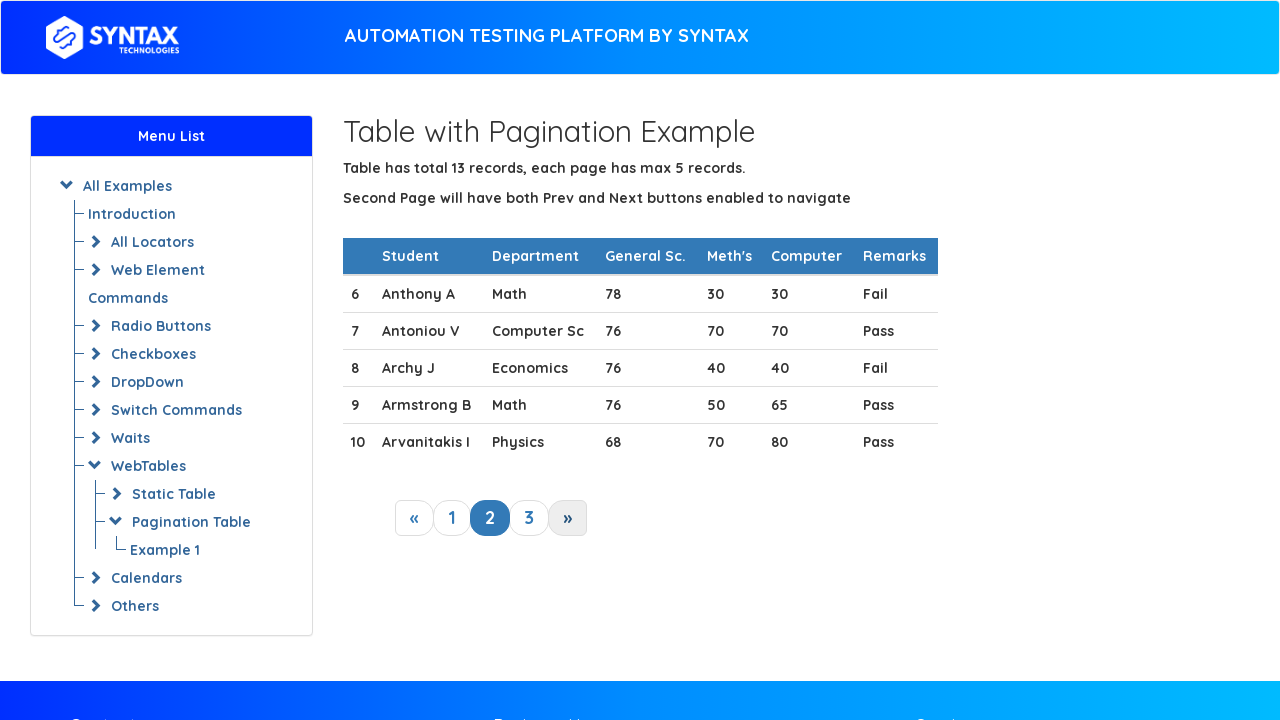

Checked row 1 for target text 'Archy J'
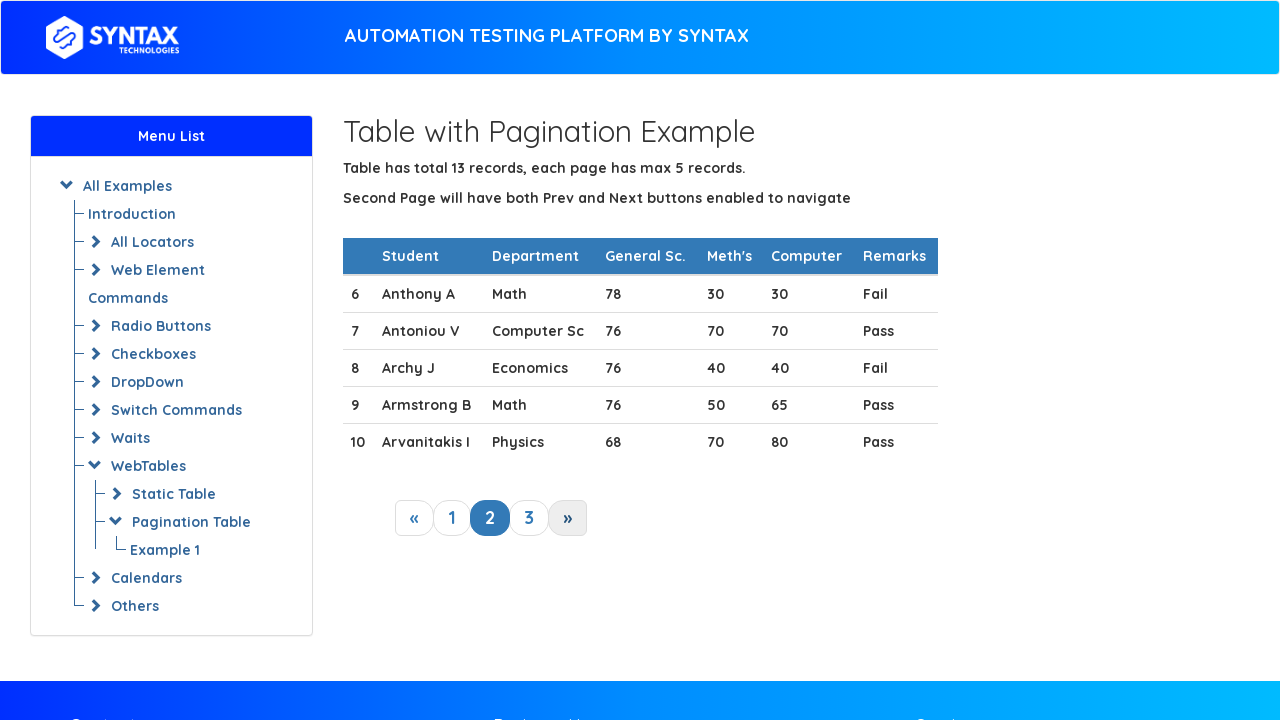

Checked row 2 for target text 'Archy J'
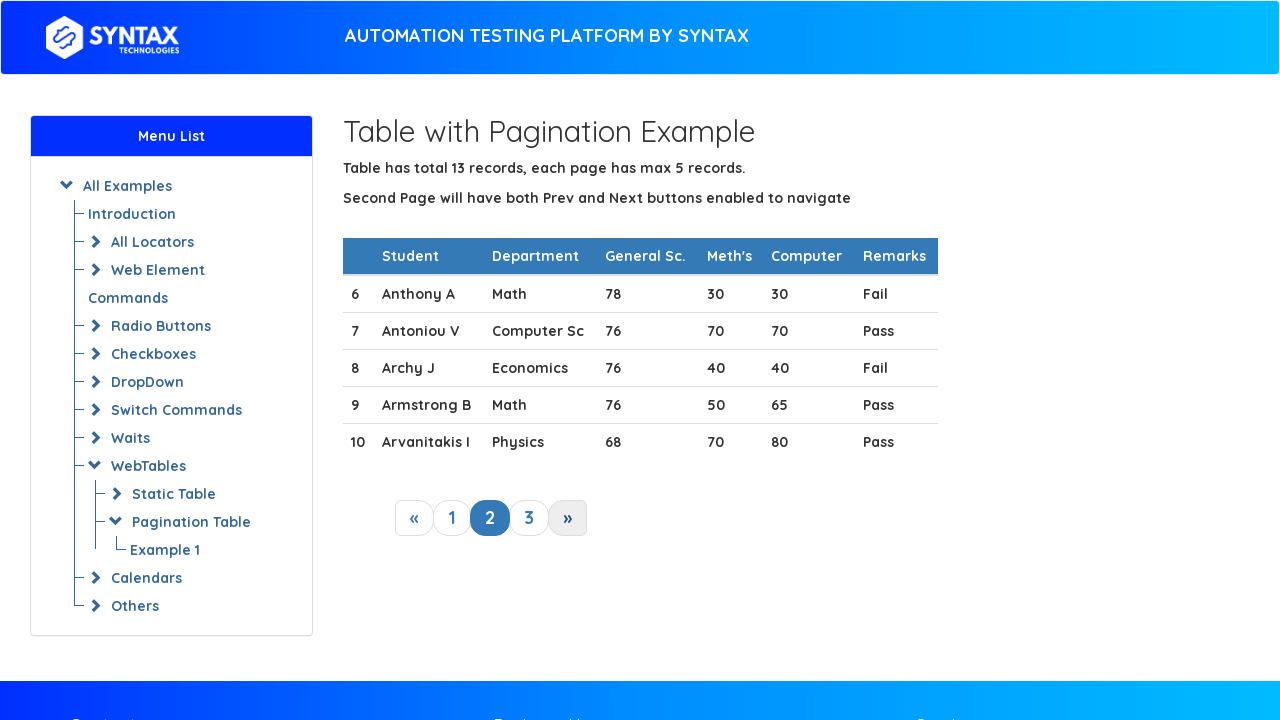

Checked row 3 for target text 'Archy J'
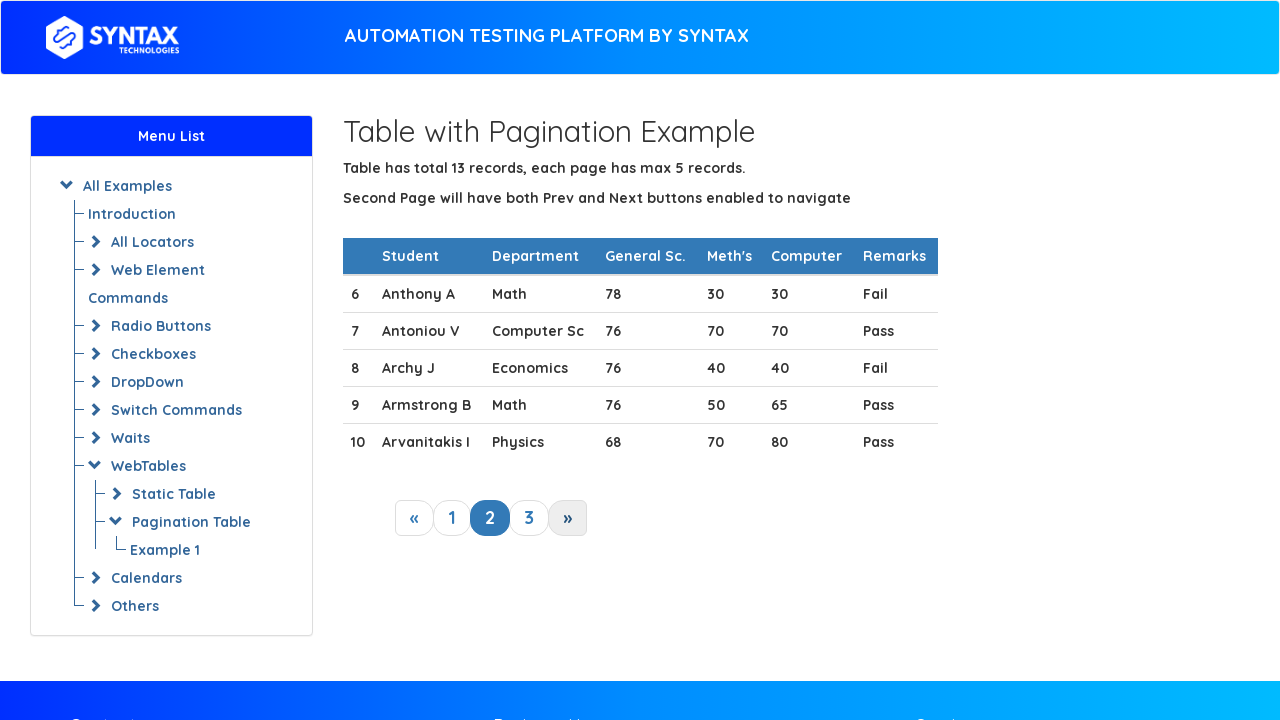

Target text 'Archy J' found in table row
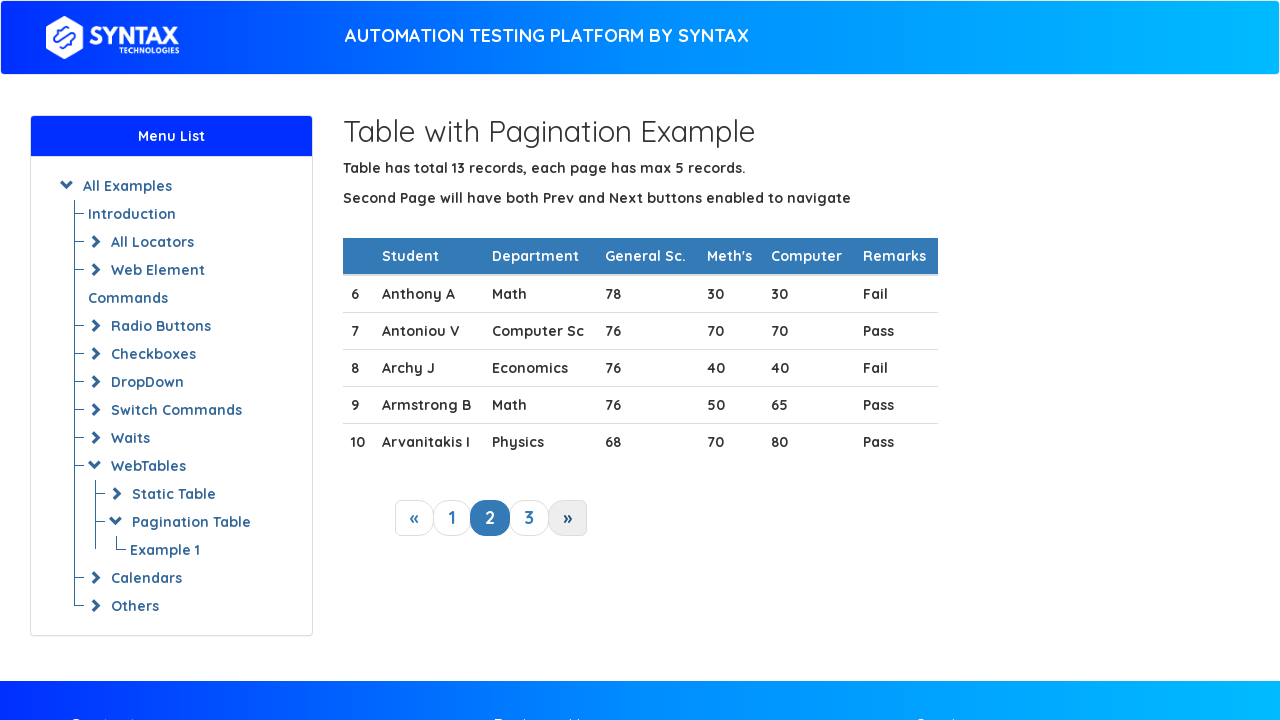

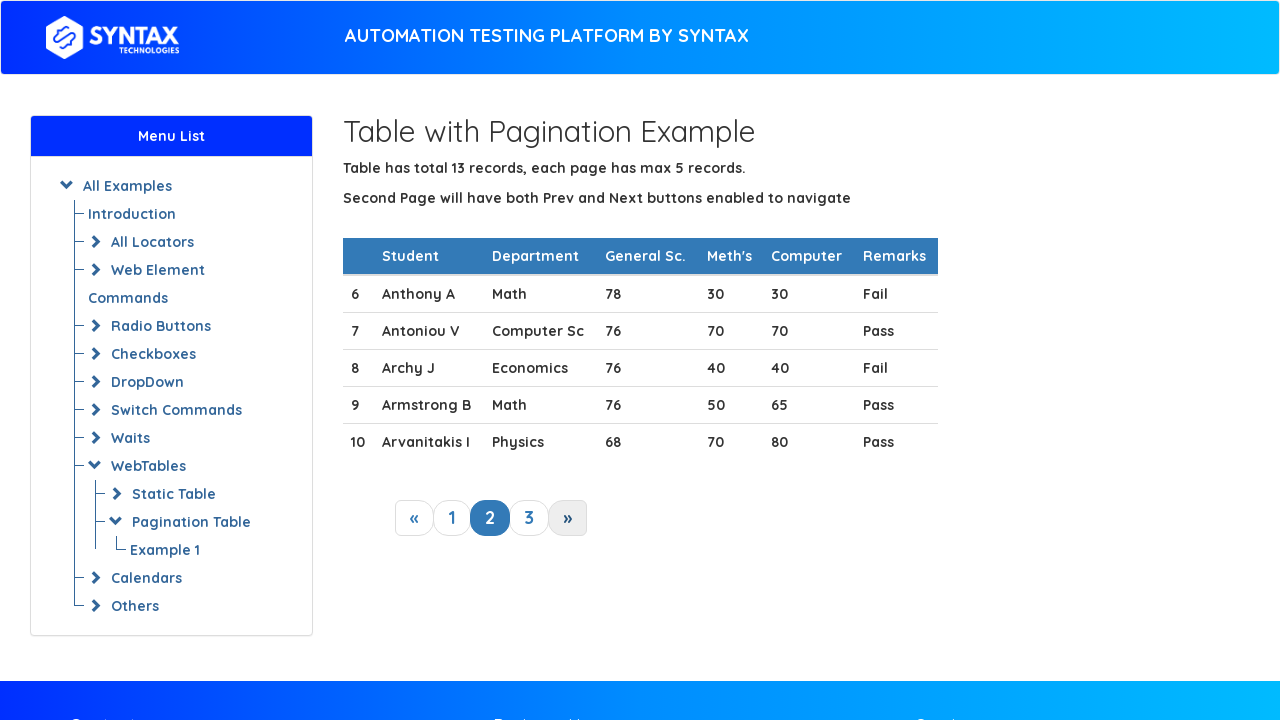